Navigates to the Next UK website homepage

Starting URL: https://www.next.co.uk/

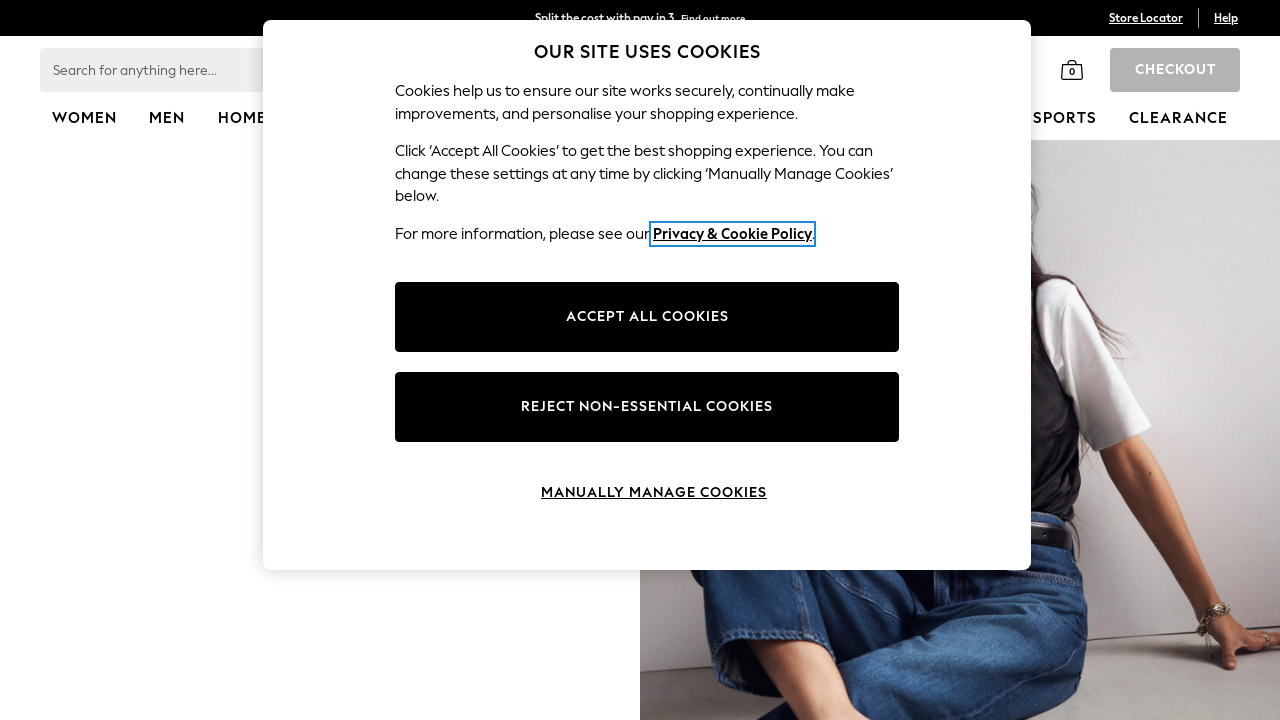

Waited for Next UK homepage to load with networkidle state
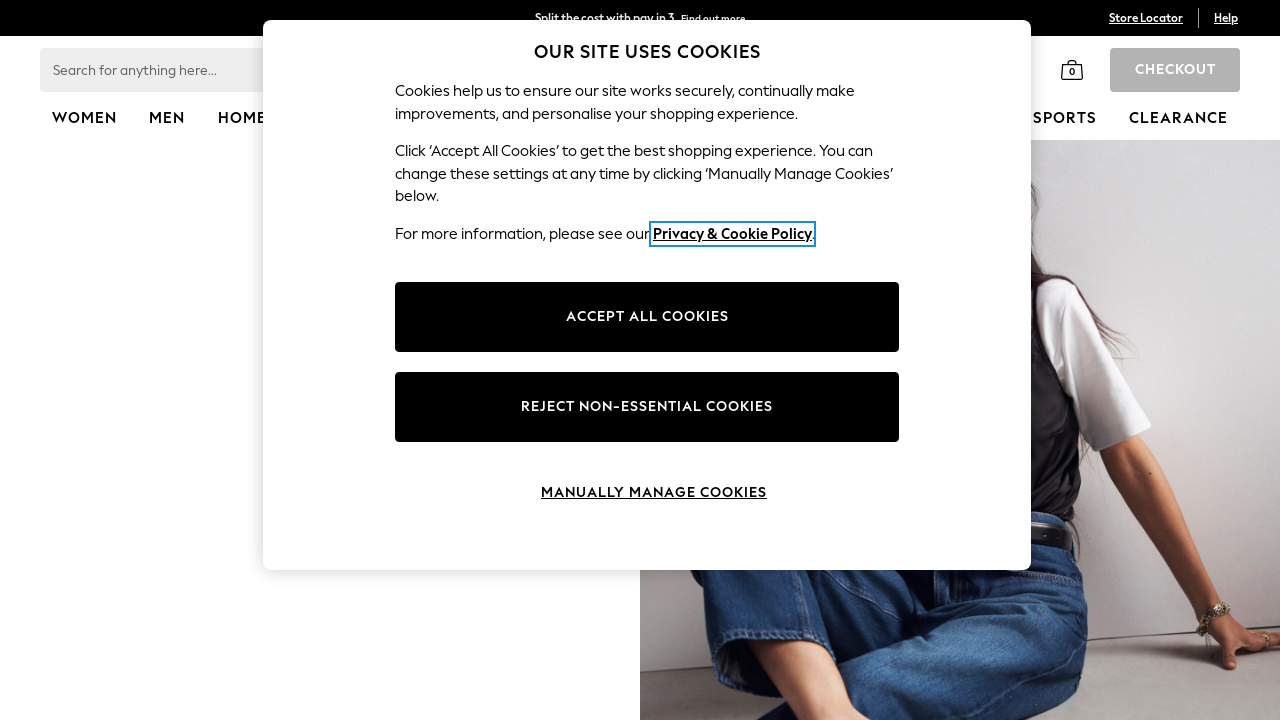

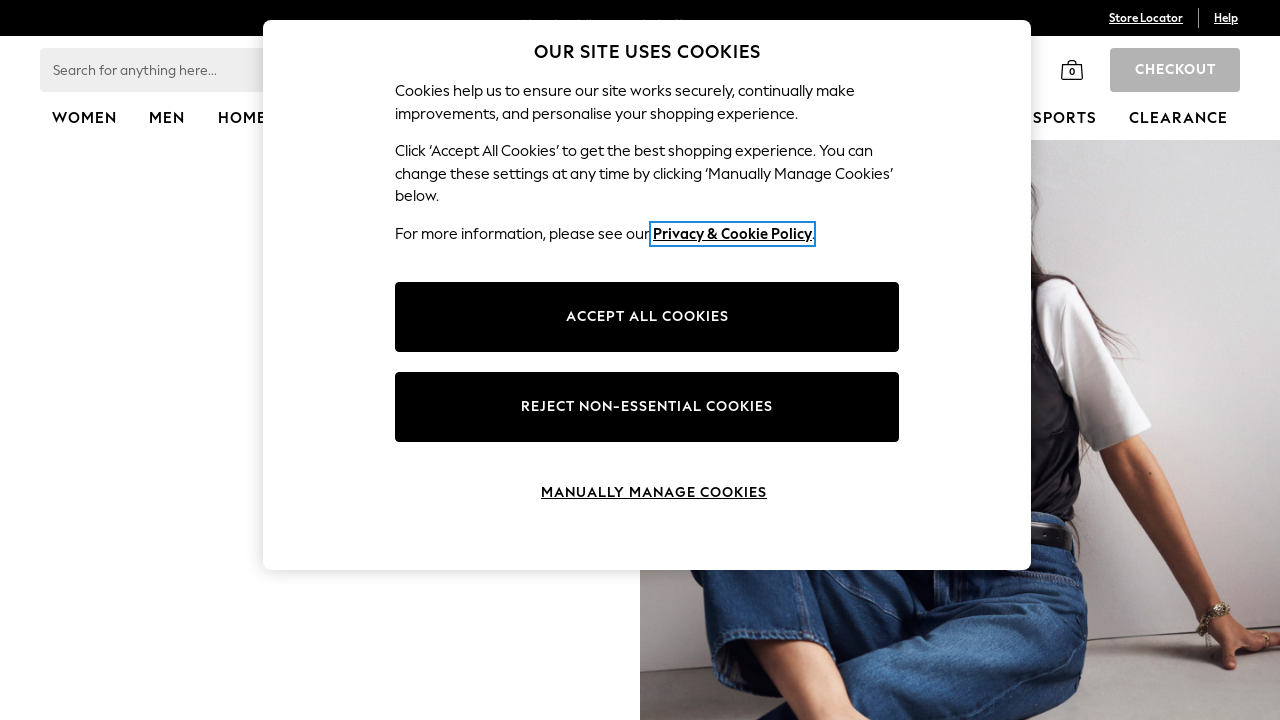